Tests browser window handling with multiple new windows by clicking a link three times to open 3 new windows, verifying 4 total windows are open, then verifying window titles and content.

Starting URL: https://the-internet.herokuapp.com/windows

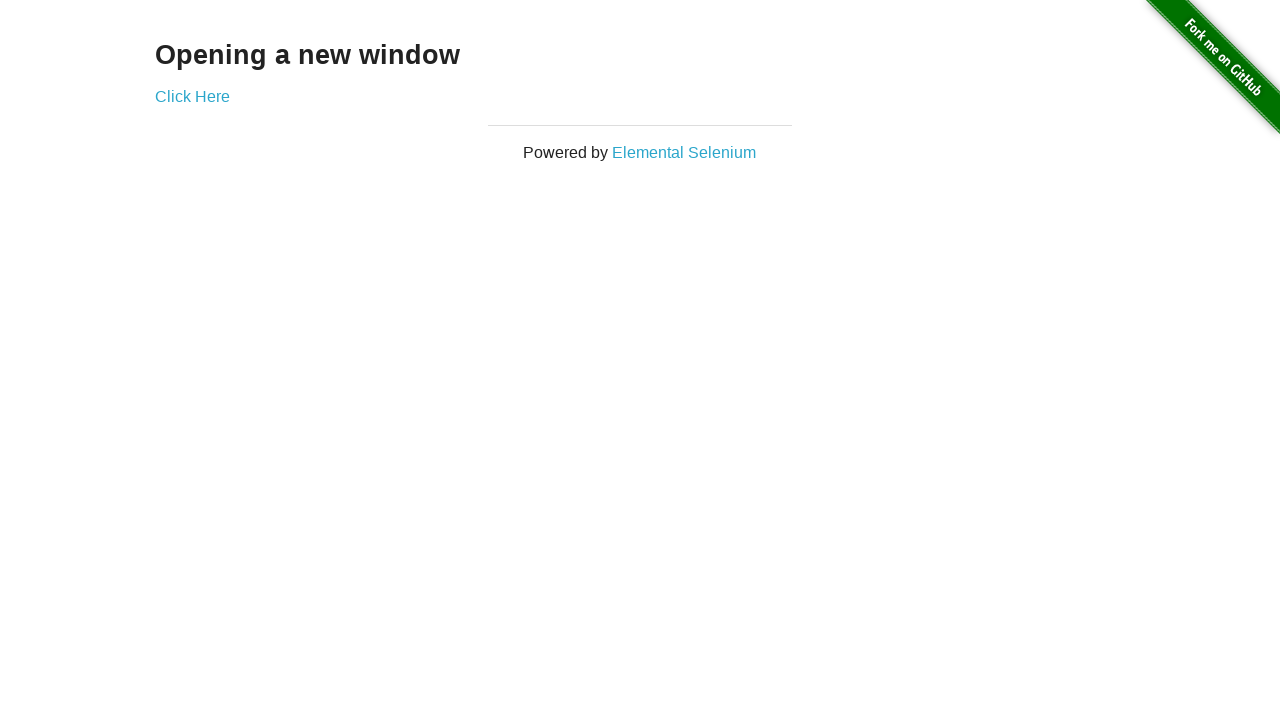

Waited for 'Click Here' link to be visible
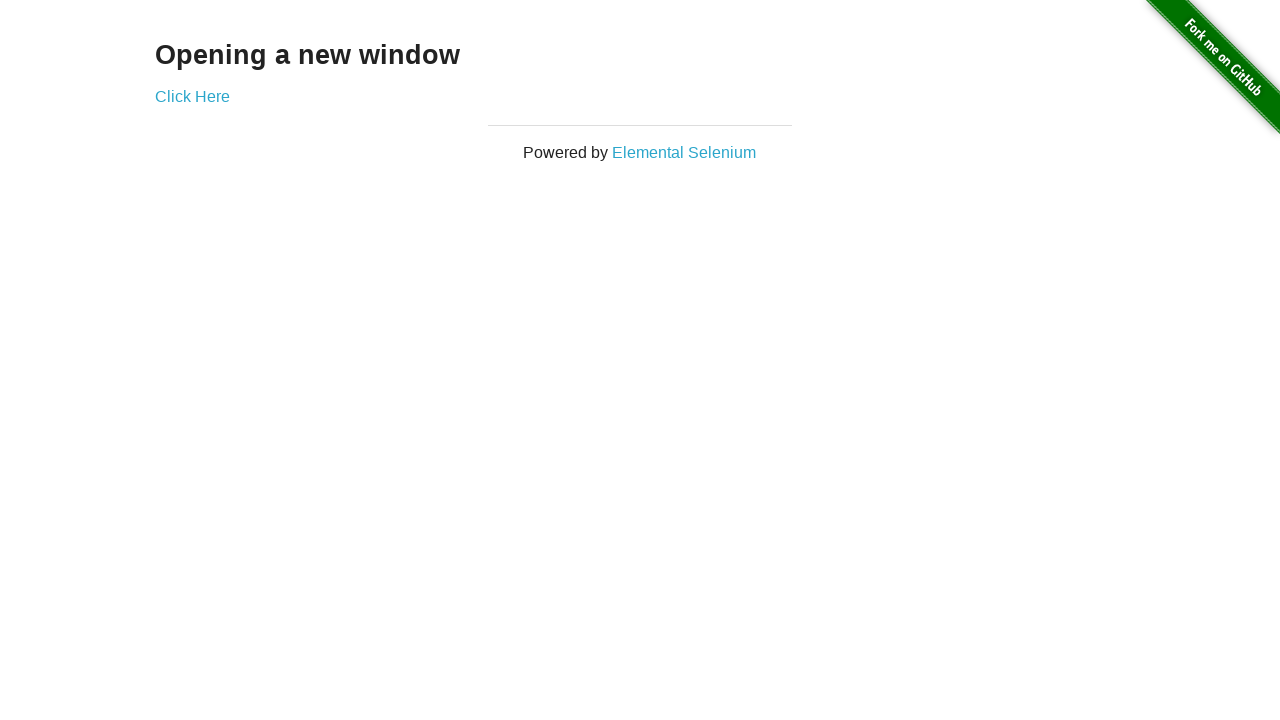

Clicked 'Click Here' link (iteration 1/3) to open new window at (192, 96) on text=Click Here
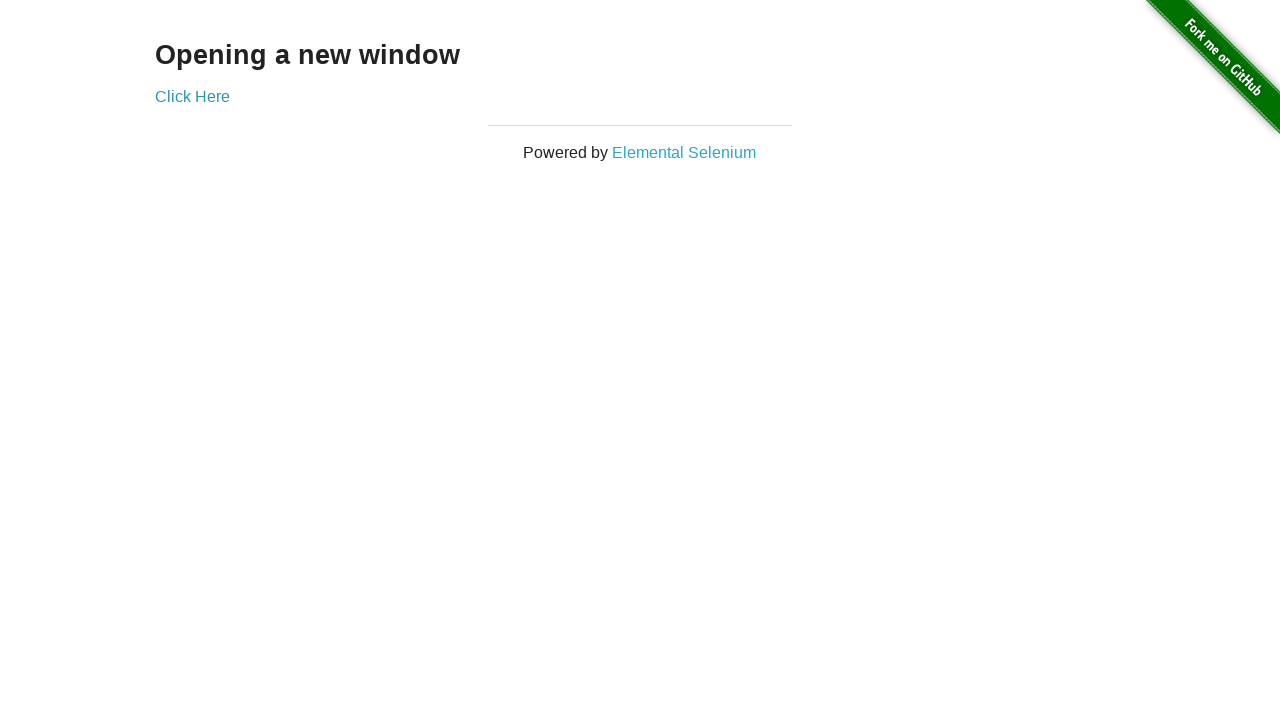

New window 1 loaded and ready
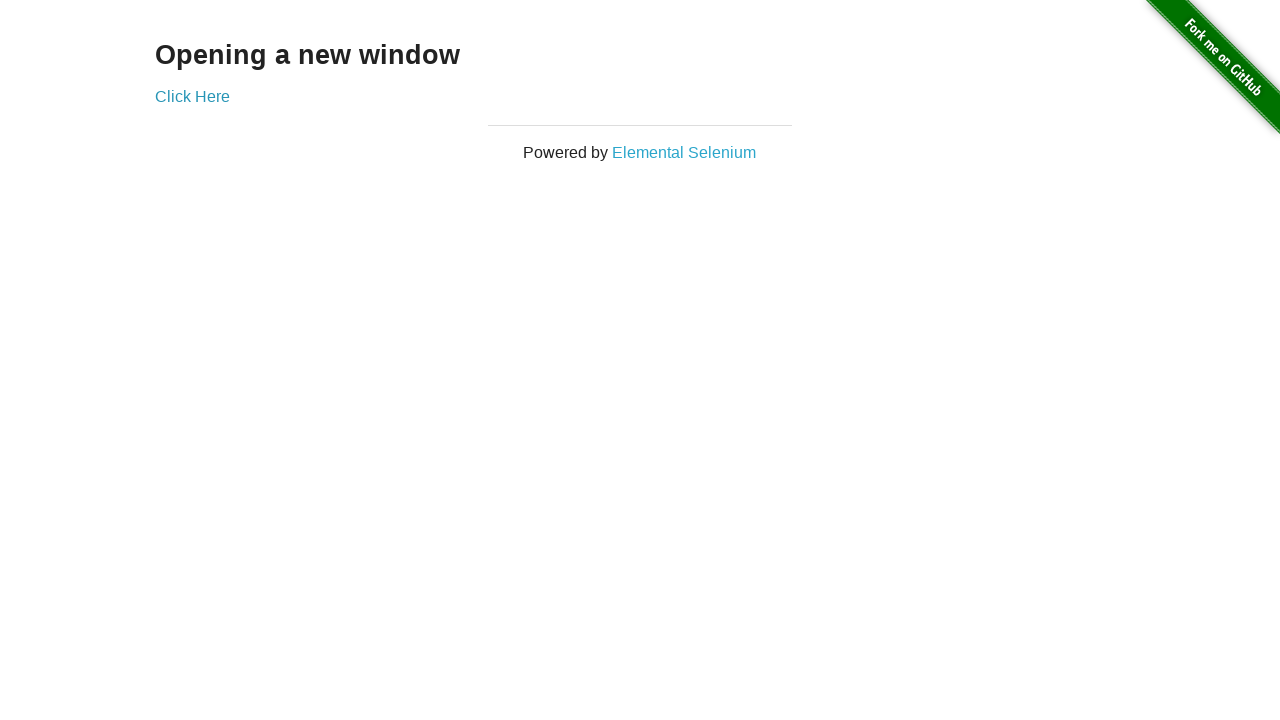

Clicked 'Click Here' link (iteration 2/3) to open new window at (192, 96) on text=Click Here
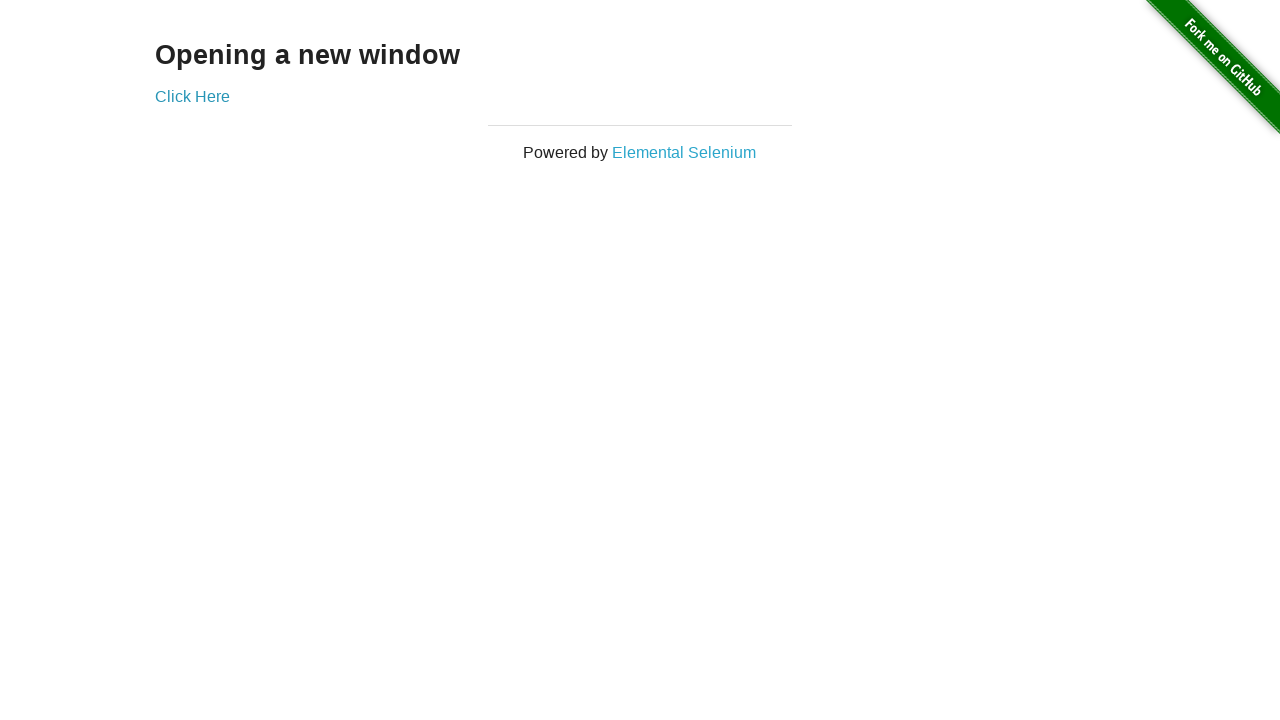

New window 2 loaded and ready
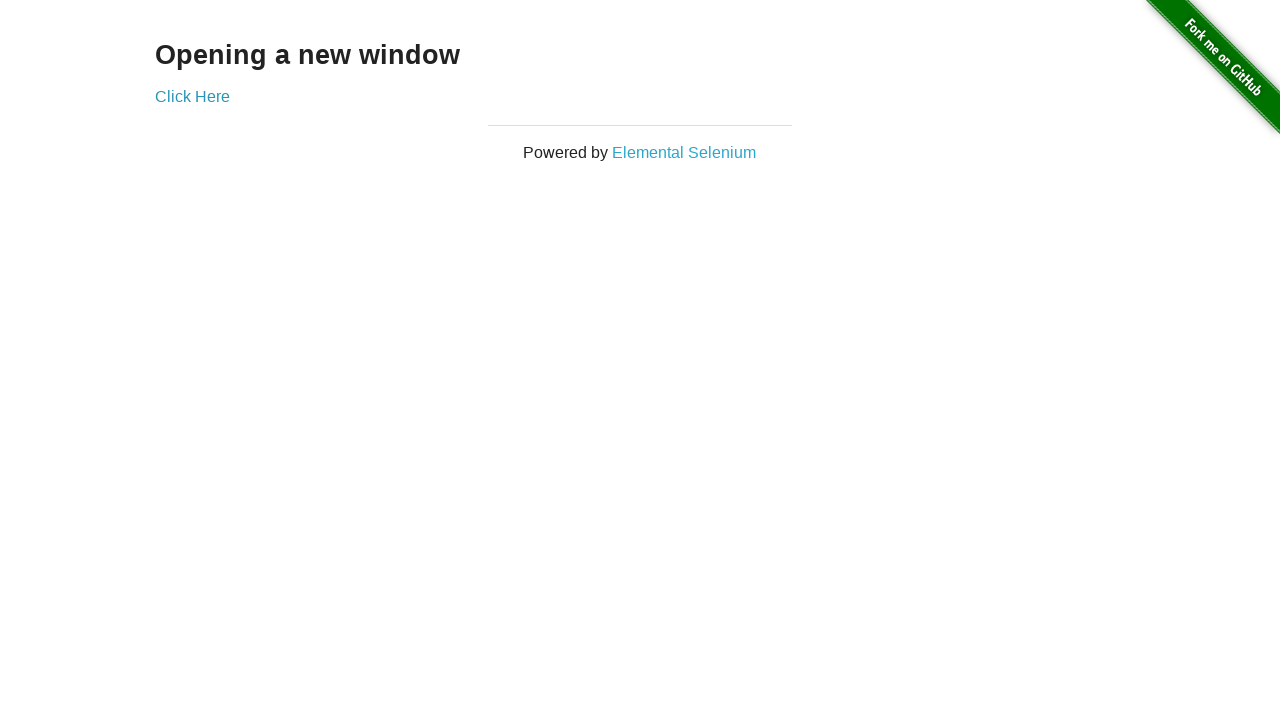

Clicked 'Click Here' link (iteration 3/3) to open new window at (192, 96) on text=Click Here
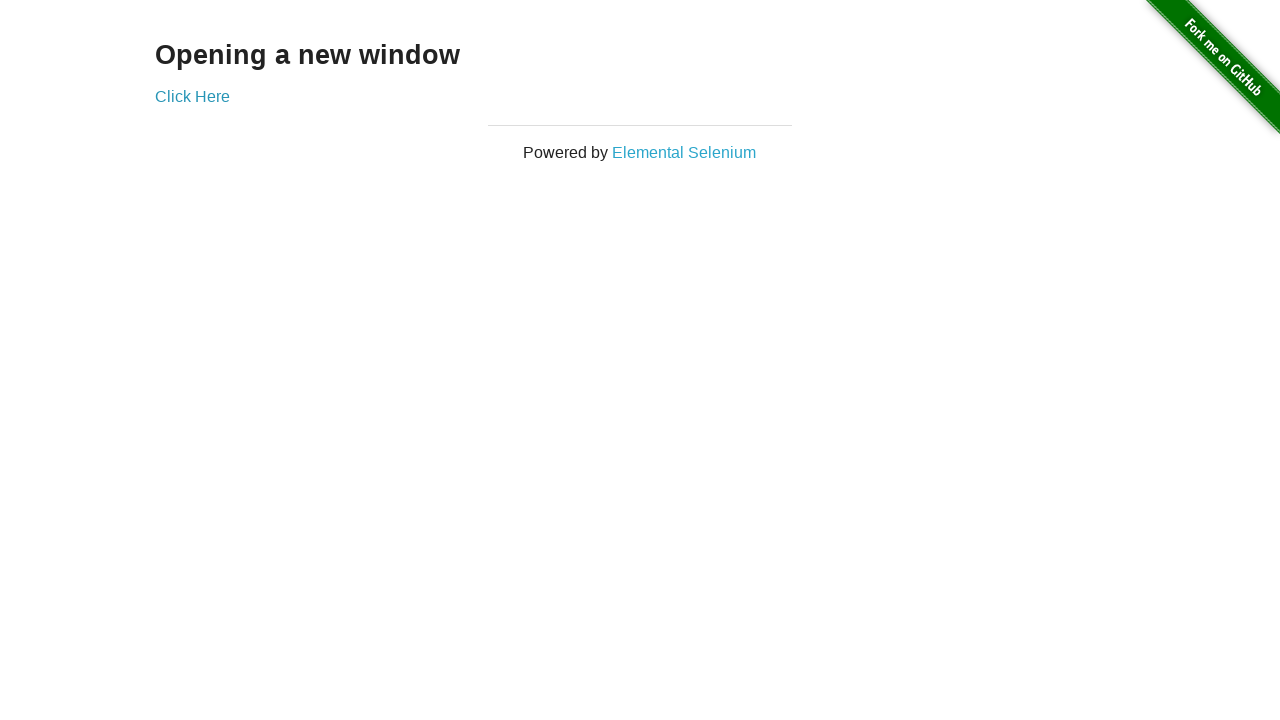

New window 3 loaded and ready
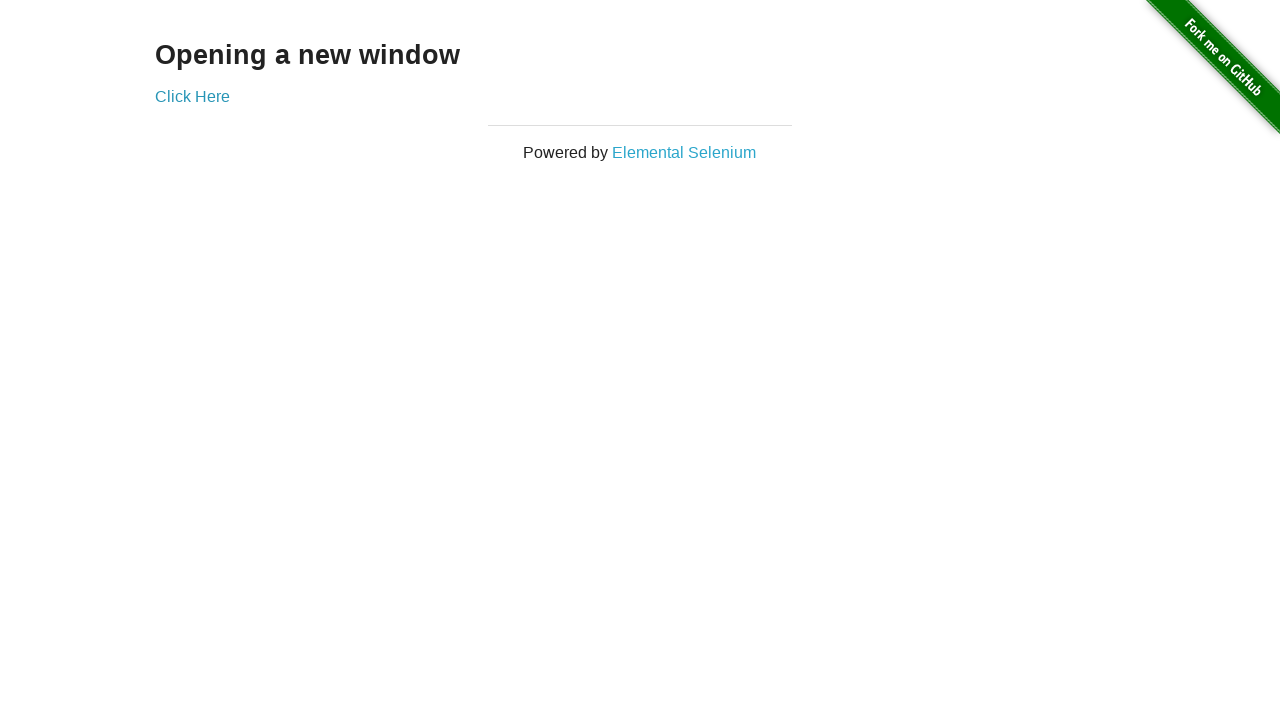

Verified 4 total windows are open
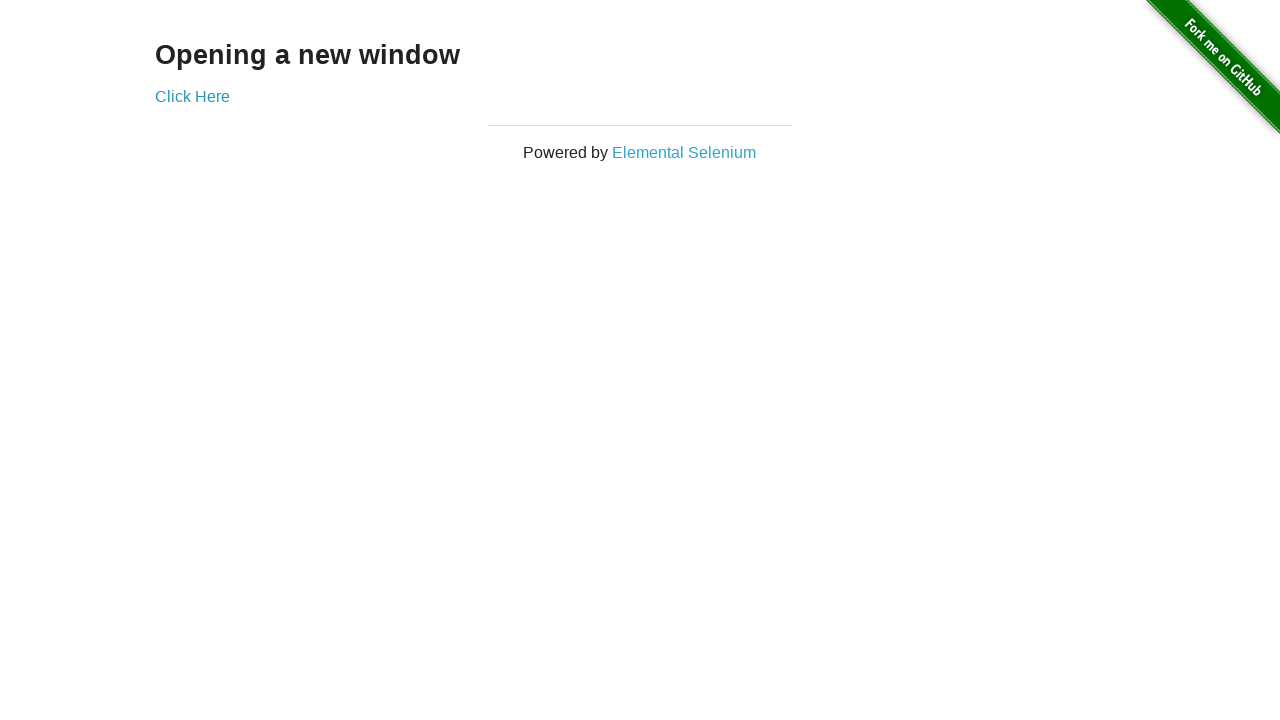

Verified last new window title is 'New Window'
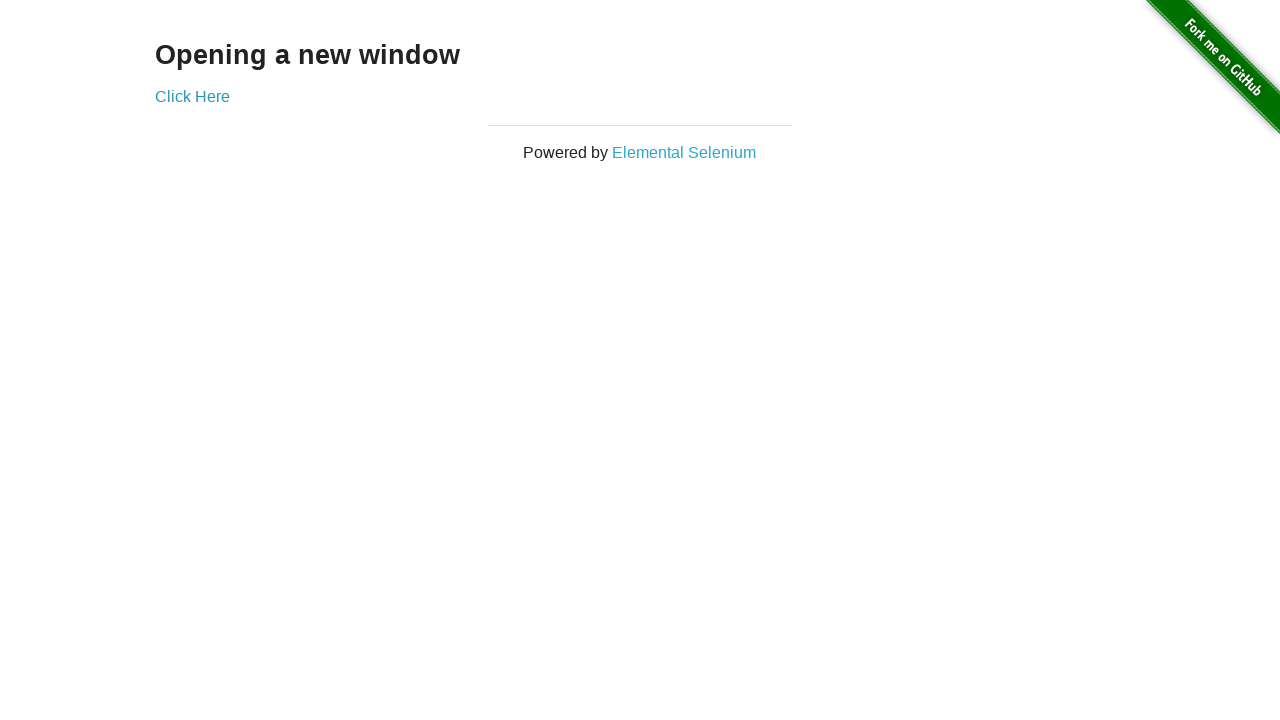

Verified new window contains 'New Window' text
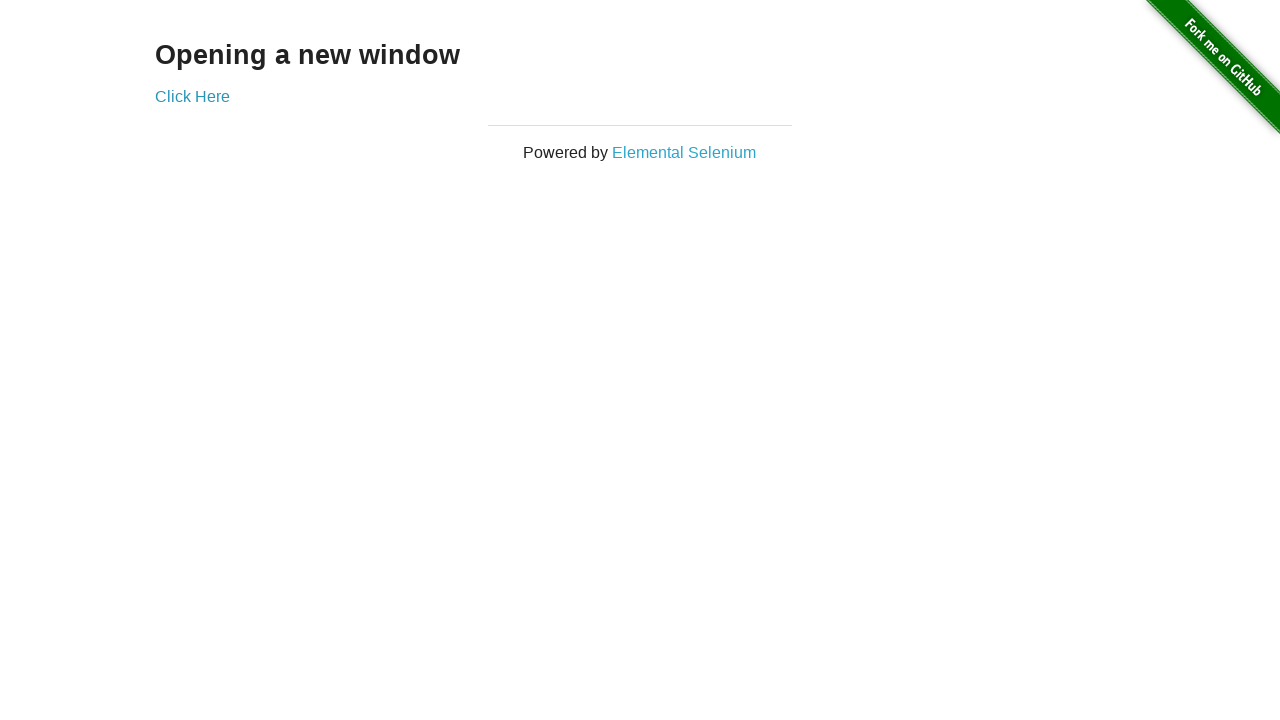

Switched back to original window
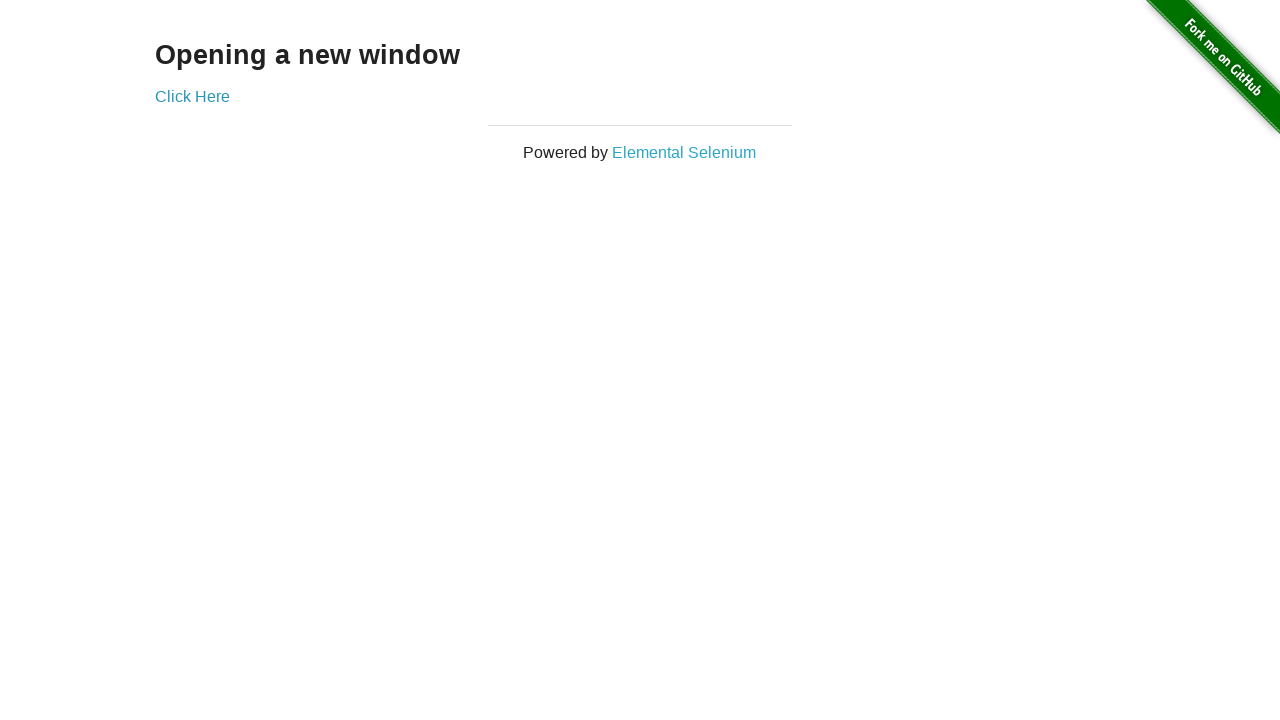

Verified original window title is 'The Internet'
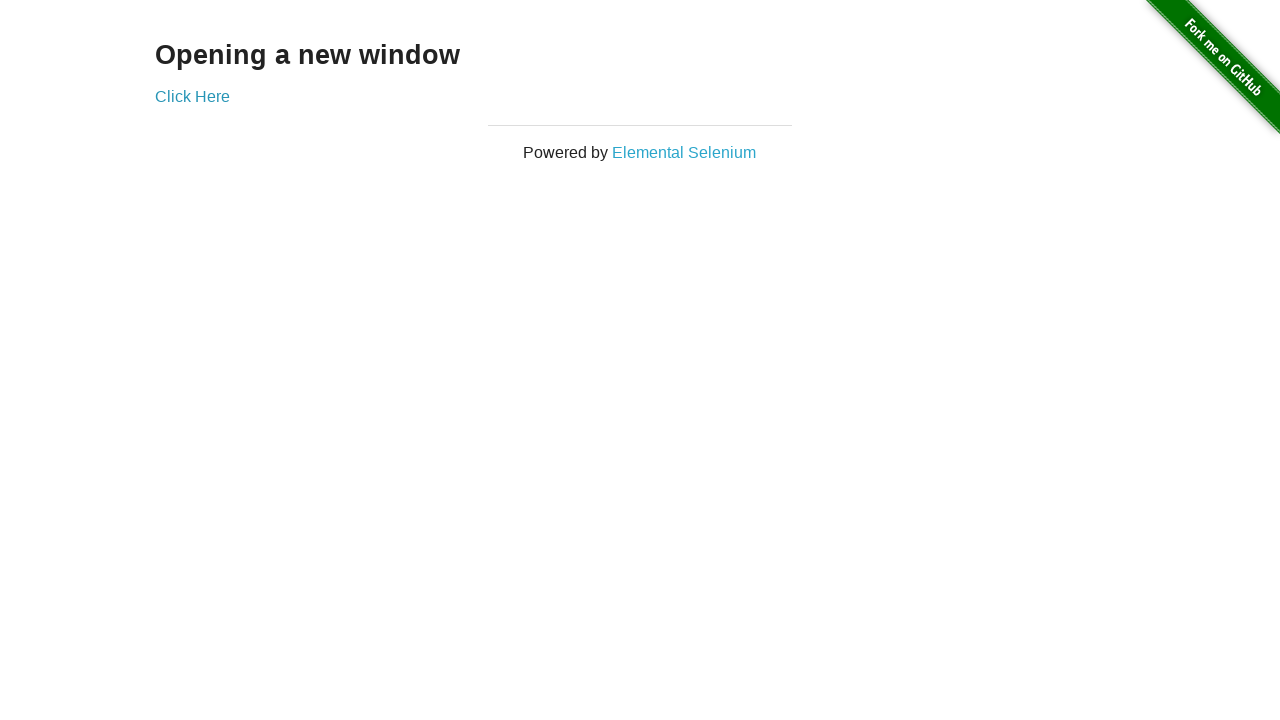

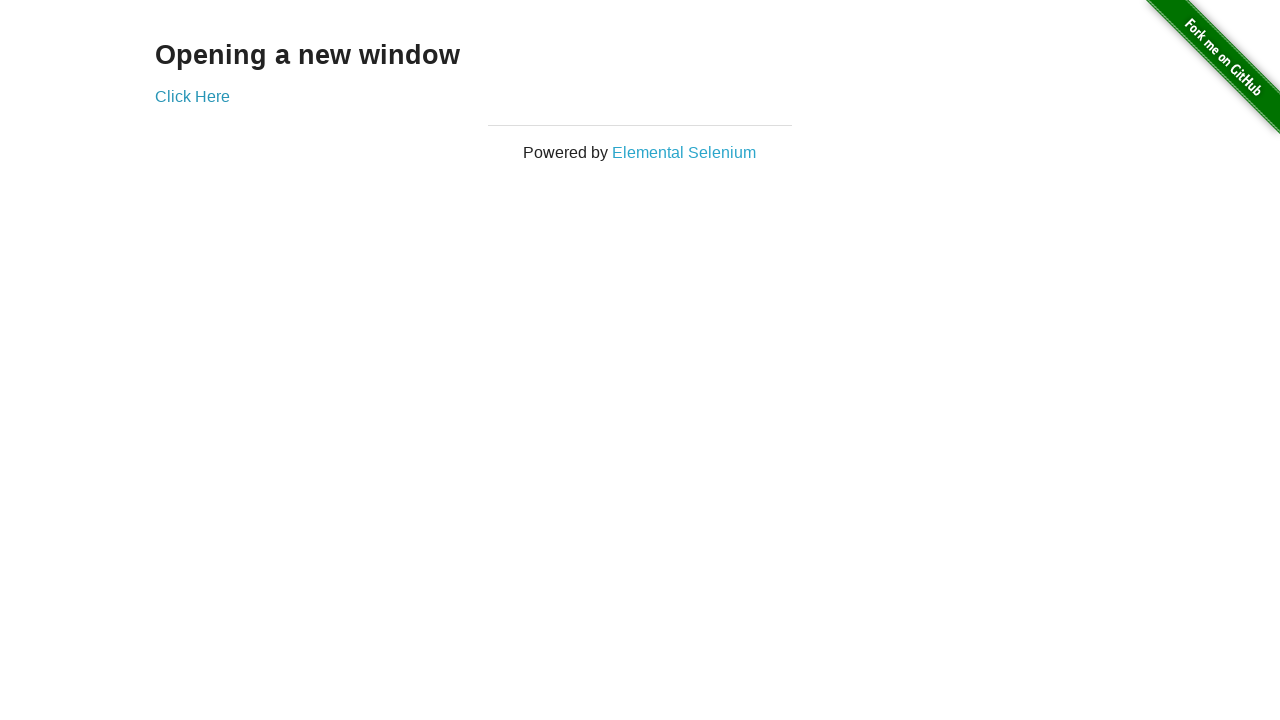